Tests the book store search functionality by entering a book title in the search box and clicking the search button

Starting URL: https://demoqa.com/books

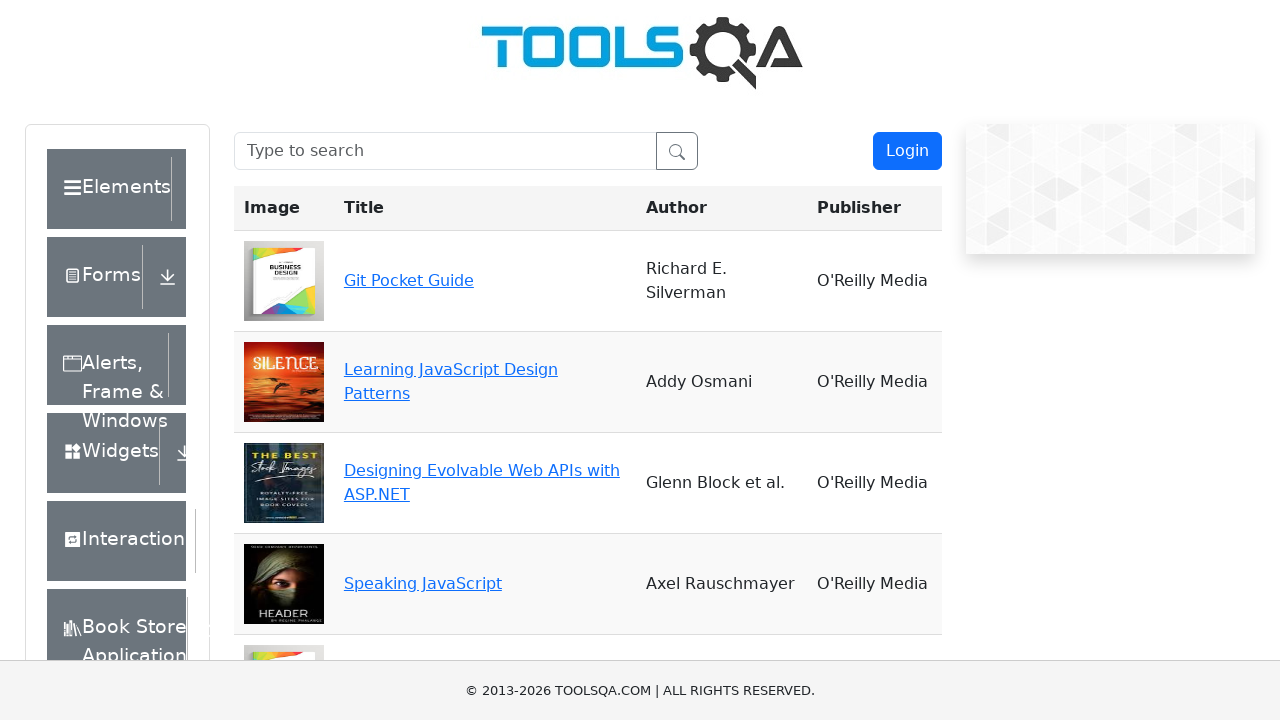

Filled search box with 'git pocket guide' on #searchBox
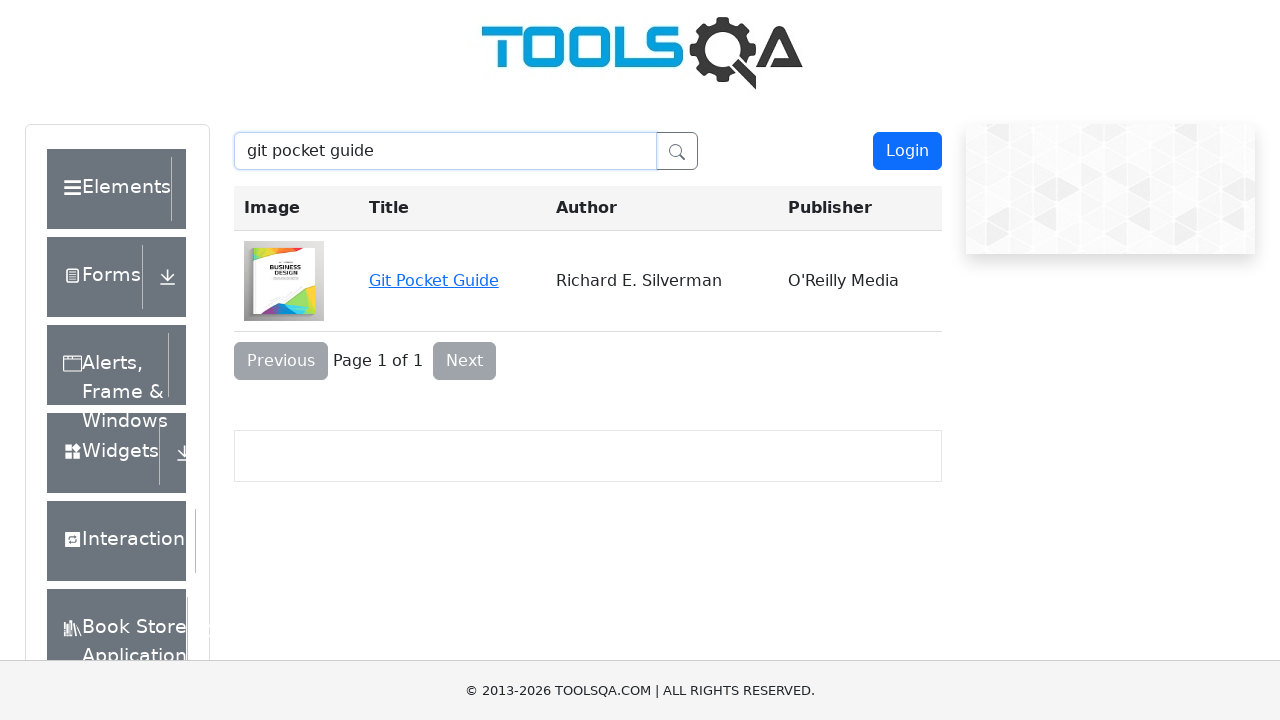

Pressed Enter to search for the book on #searchBox
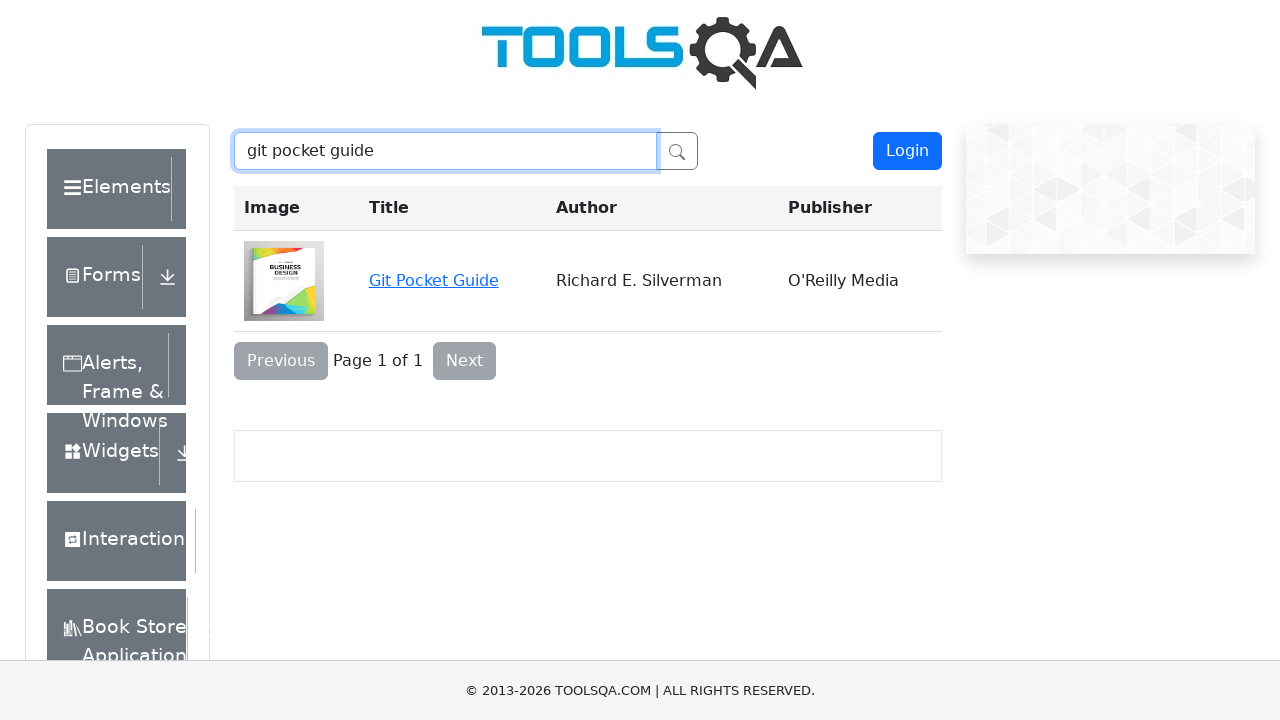

Waited for search results to update
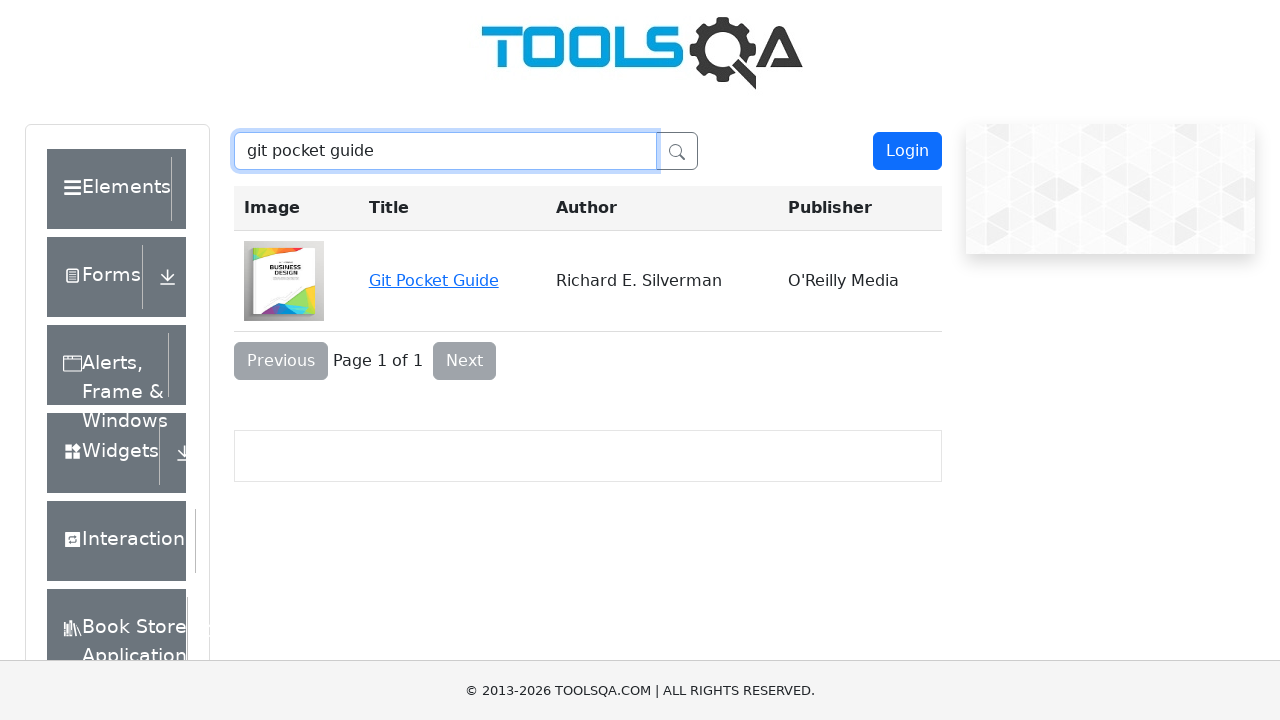

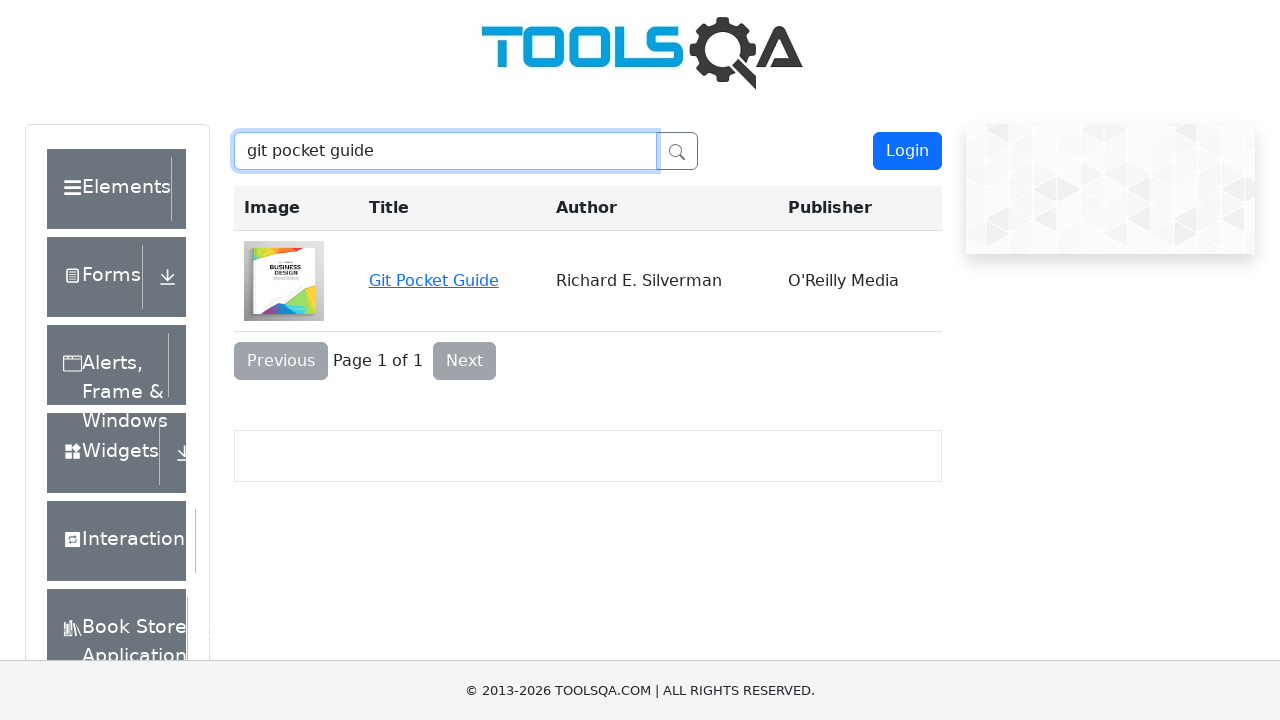